Tests checking if a button element is enabled or disabled within an iframe

Starting URL: https://www.w3schools.com/tags/tryit.asp?filename=tryhtml_button_disabled

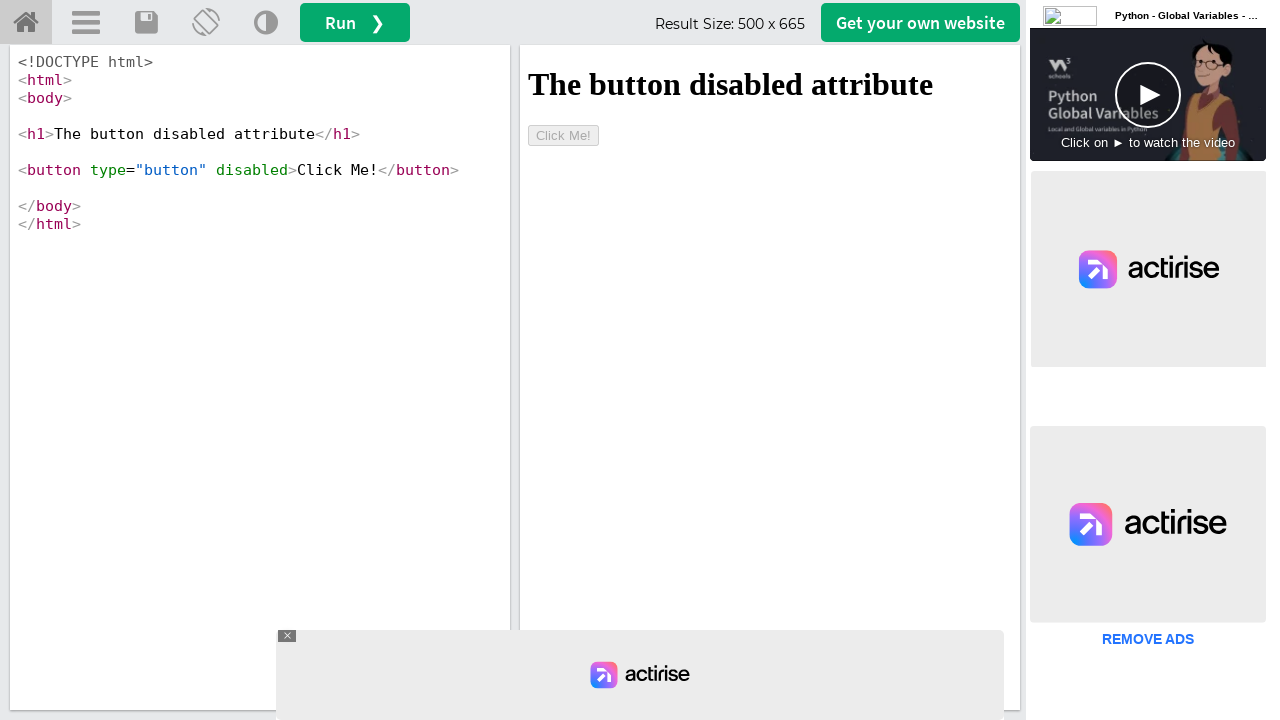

Navigated to W3Schools button disabled example page
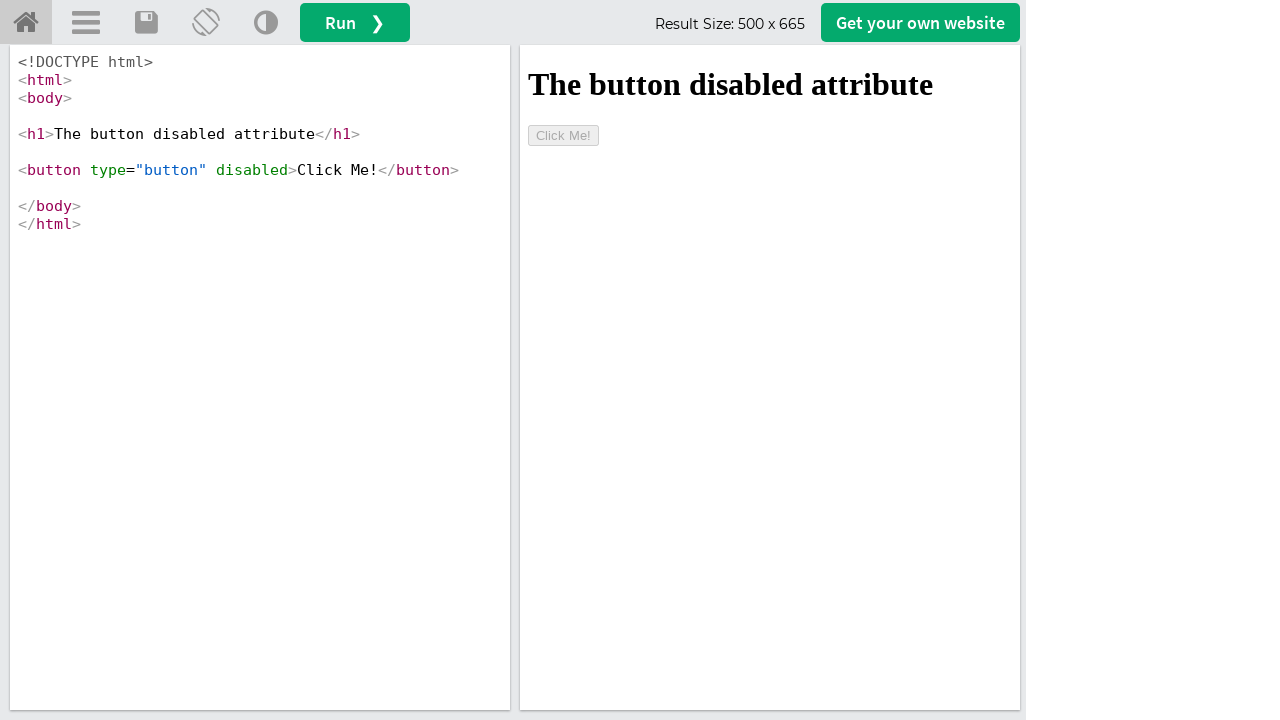

Located the iframeResult iframe
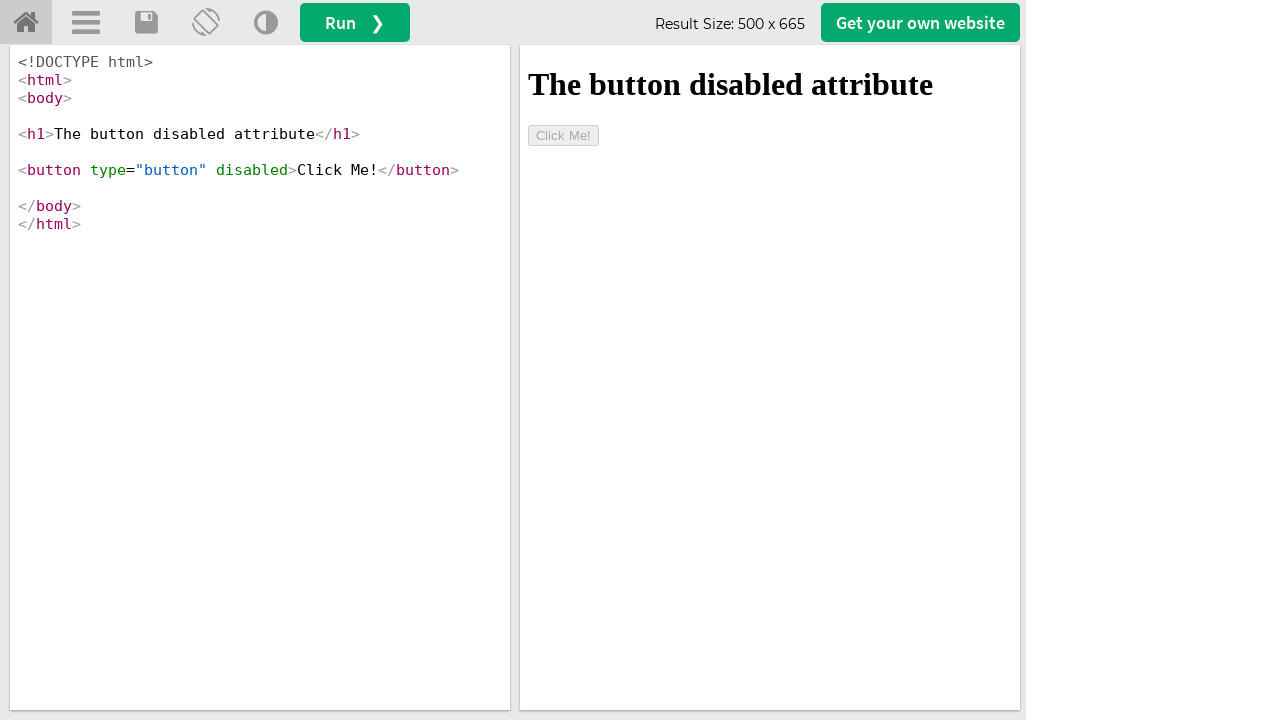

Located button element within iframe
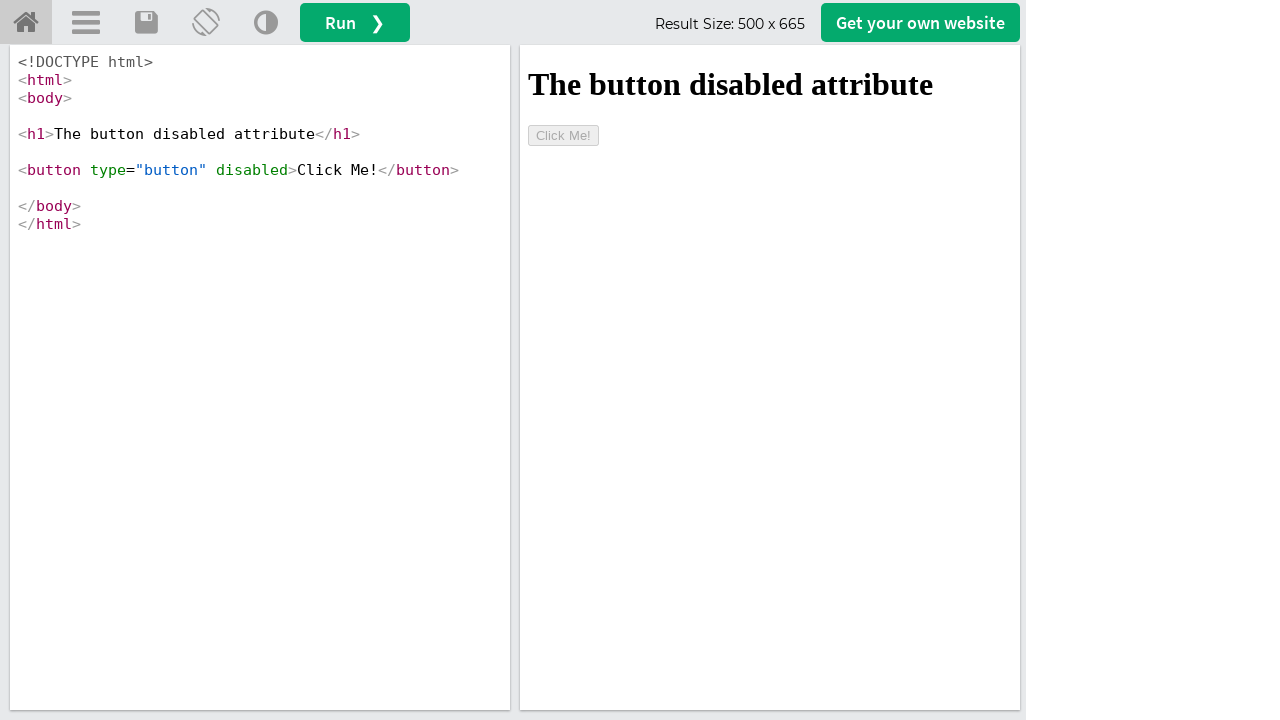

Checked if button is enabled: False
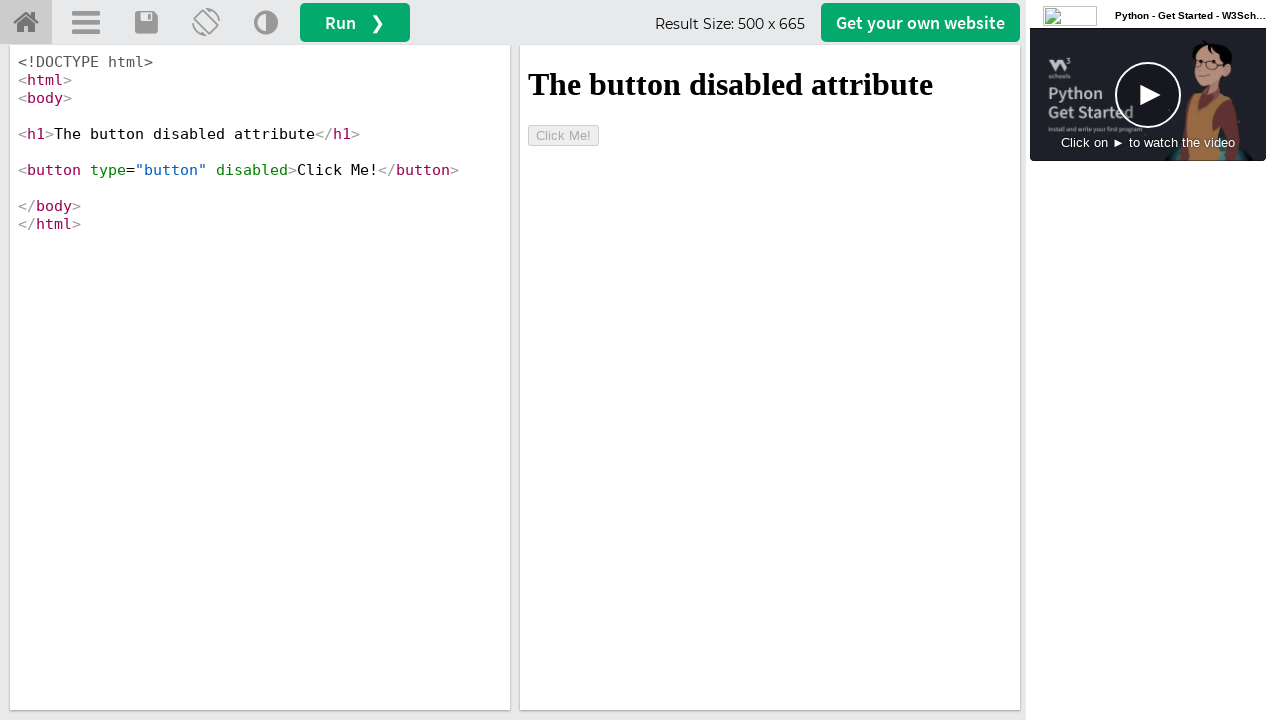

Printed button enabled status: False
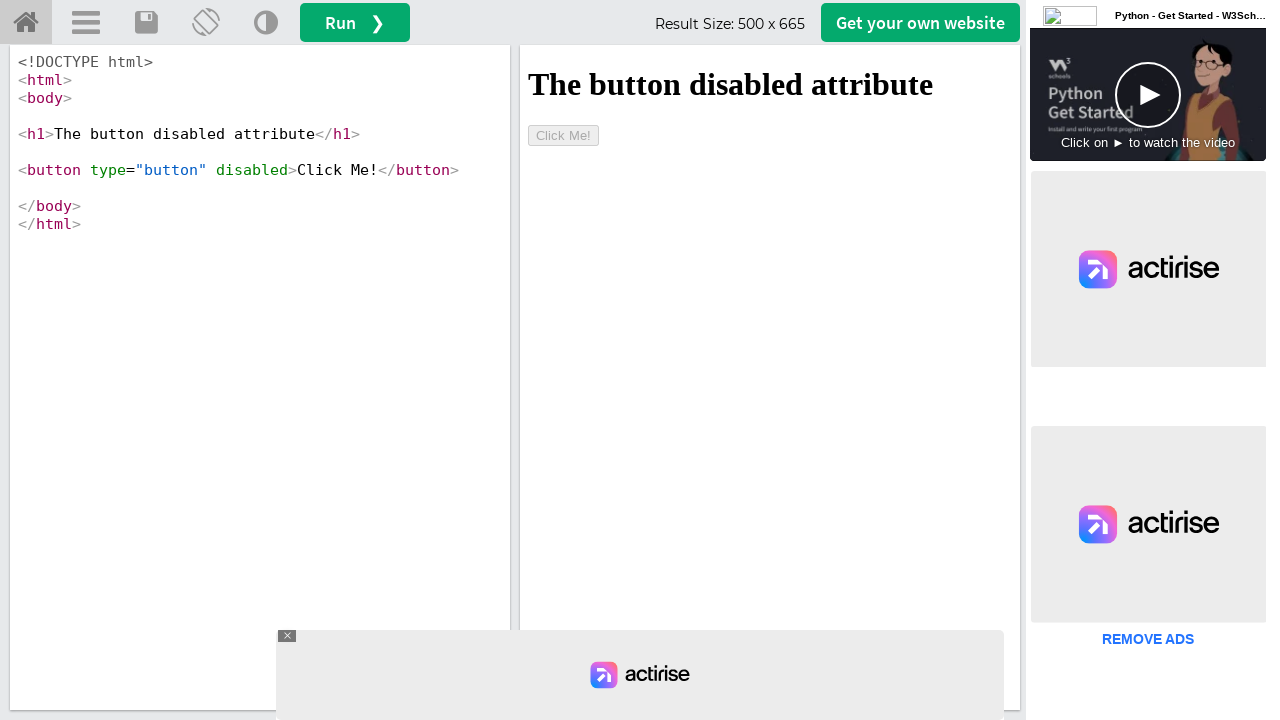

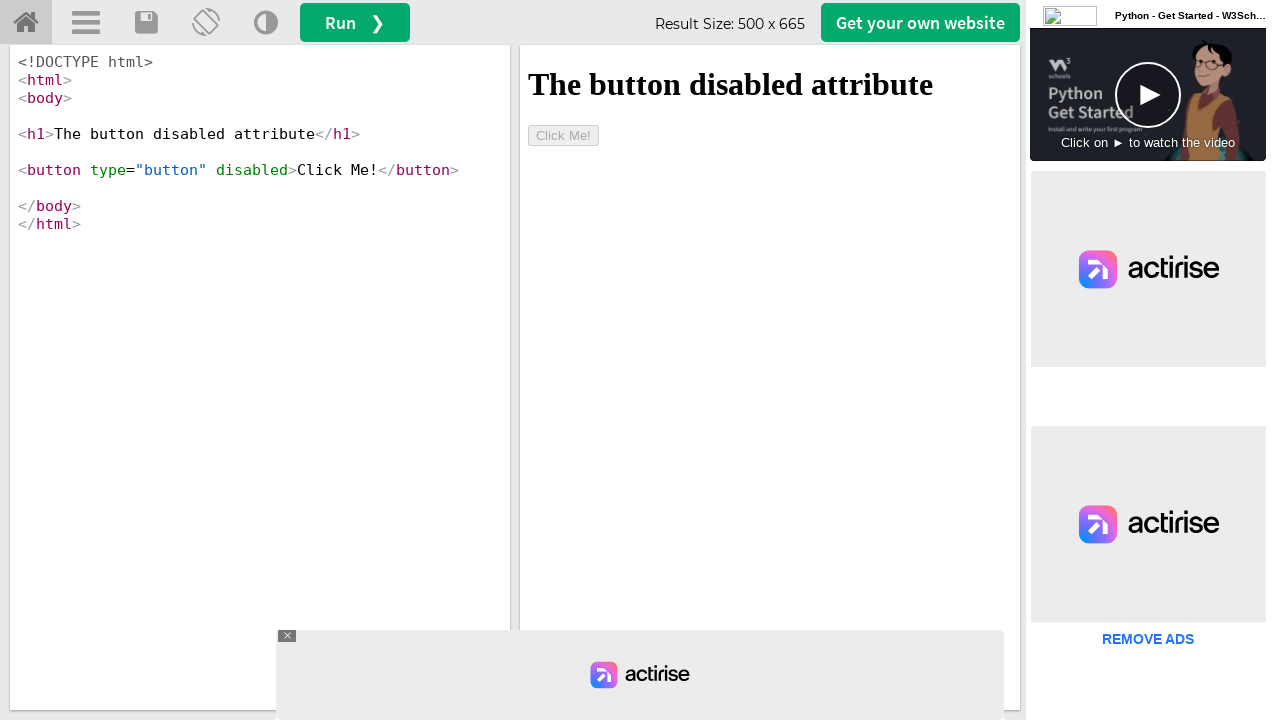